Tests checkbox functionality by finding all checkboxes on the page, checking their states using getAttribute and isSelected methods, and asserting on their checked status.

Starting URL: http://the-internet.herokuapp.com/checkboxes

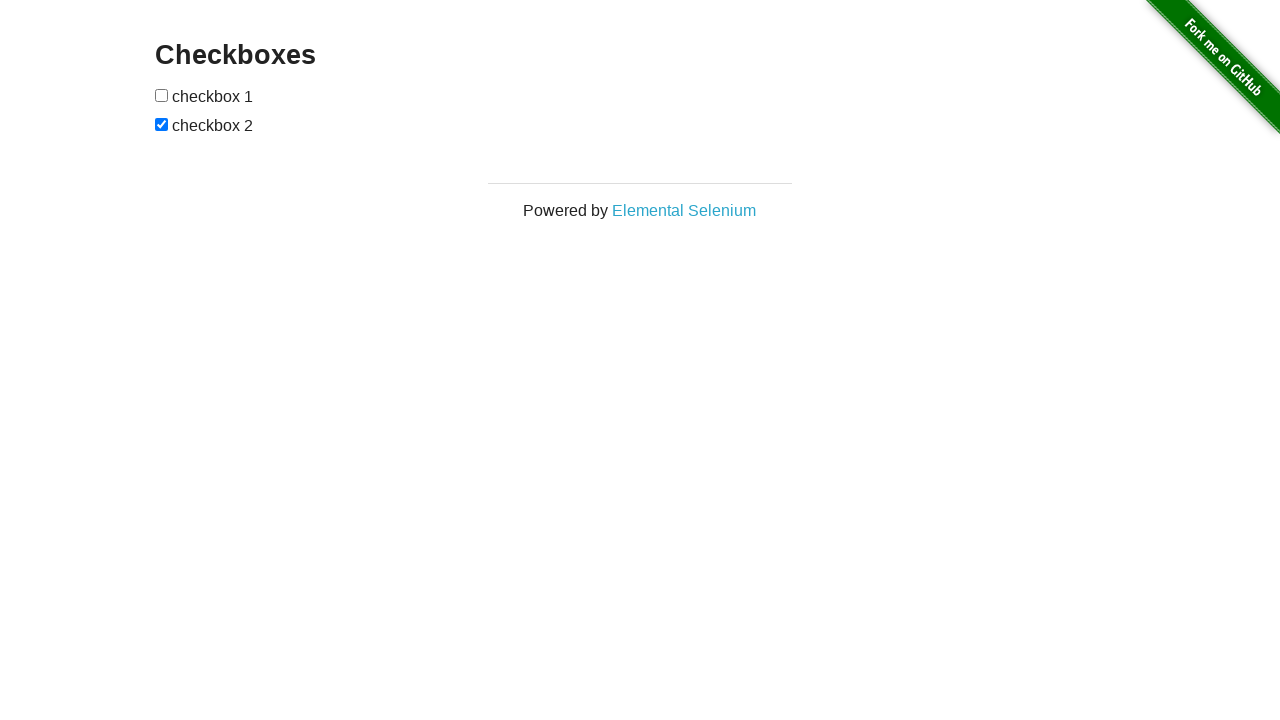

Waited for checkboxes to load on the page
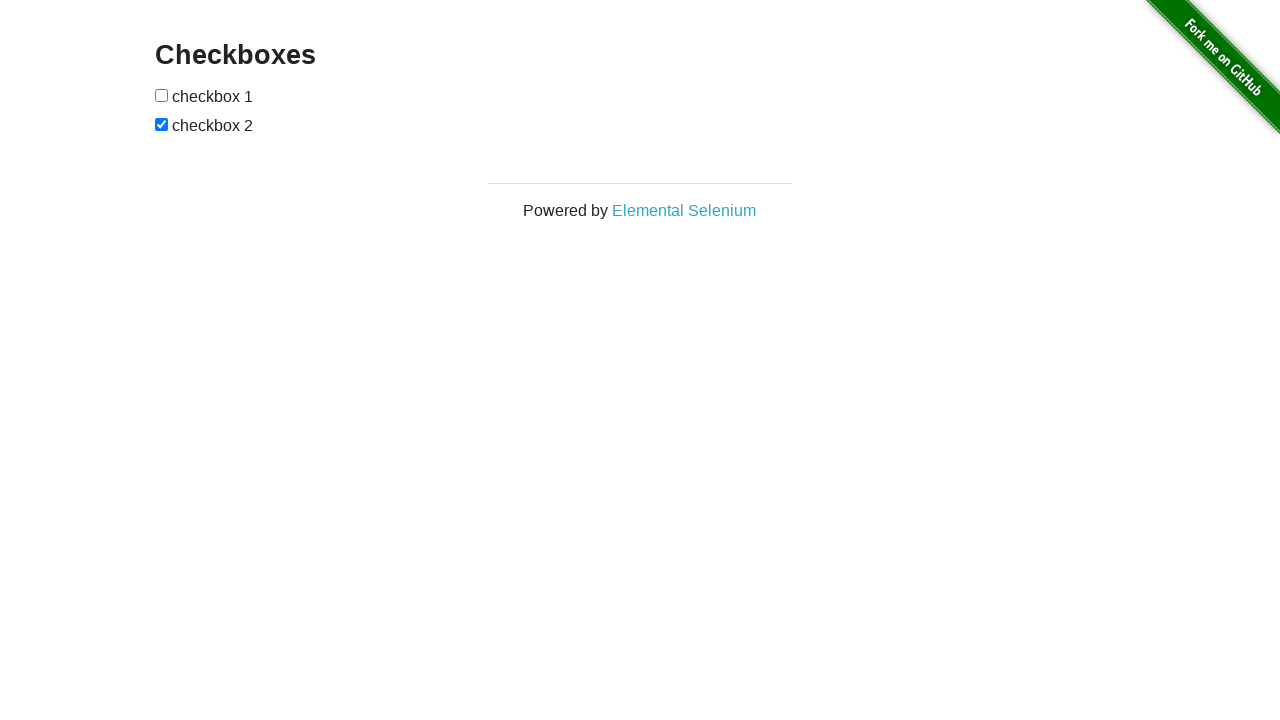

Located all checkboxes on the page
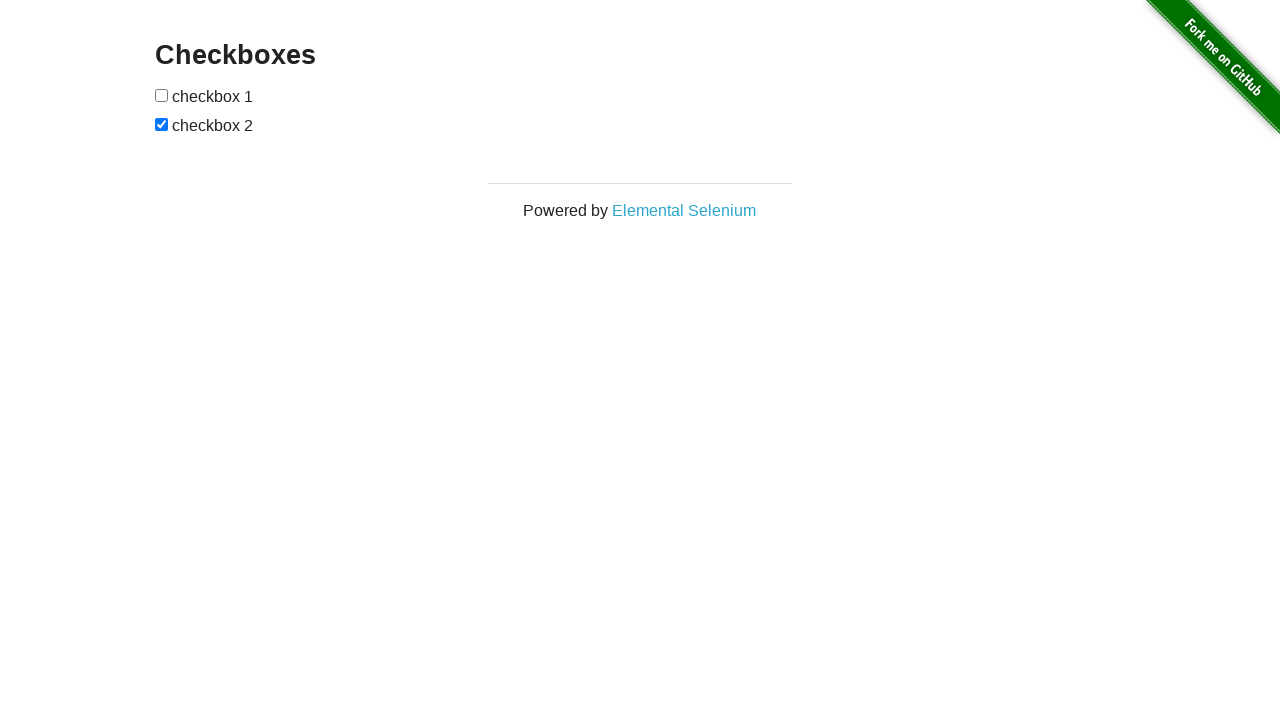

Asserted that the last checkbox (index 1) is checked
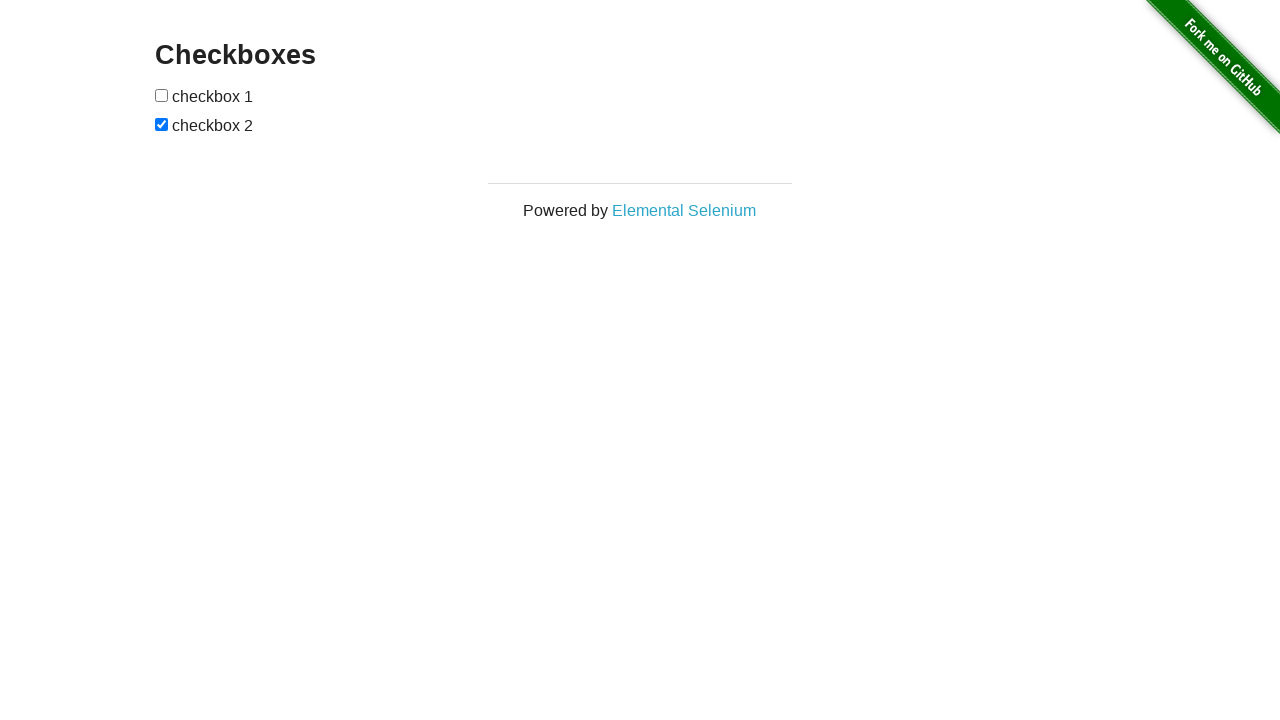

Asserted that the first checkbox (index 0) is not checked
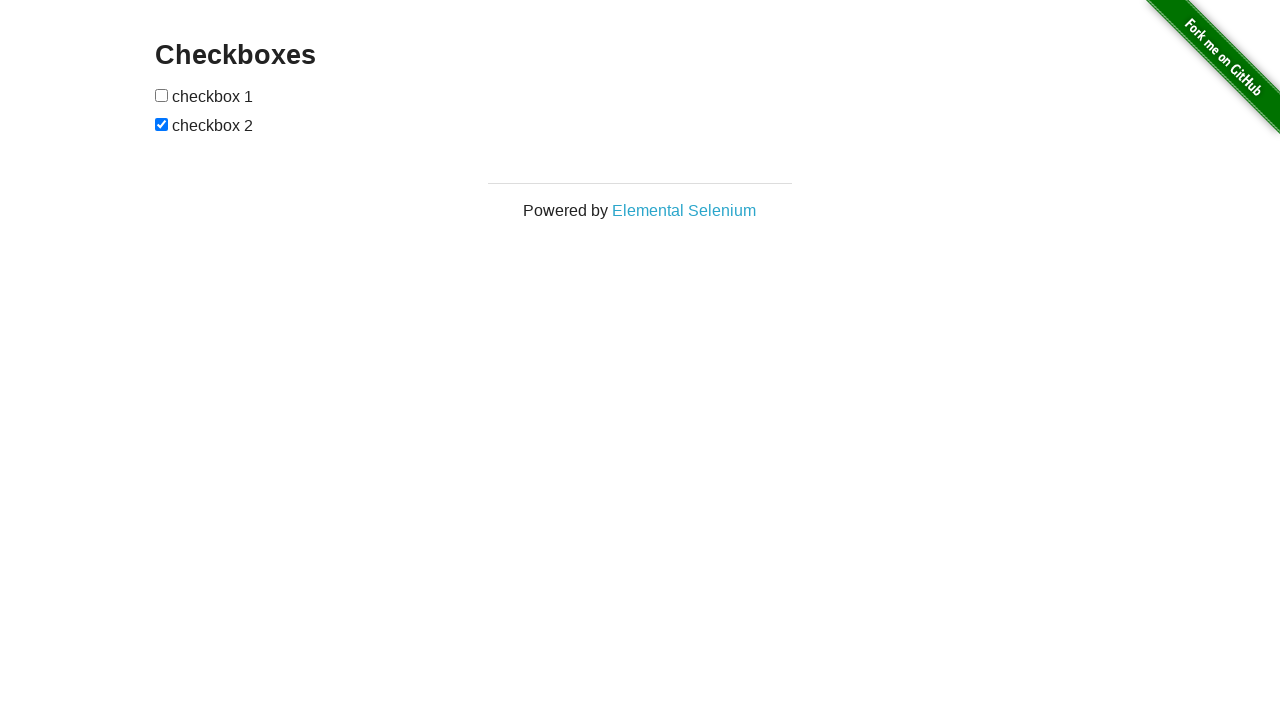

Clicked the first checkbox to check it at (162, 95) on input[type="checkbox"] >> nth=0
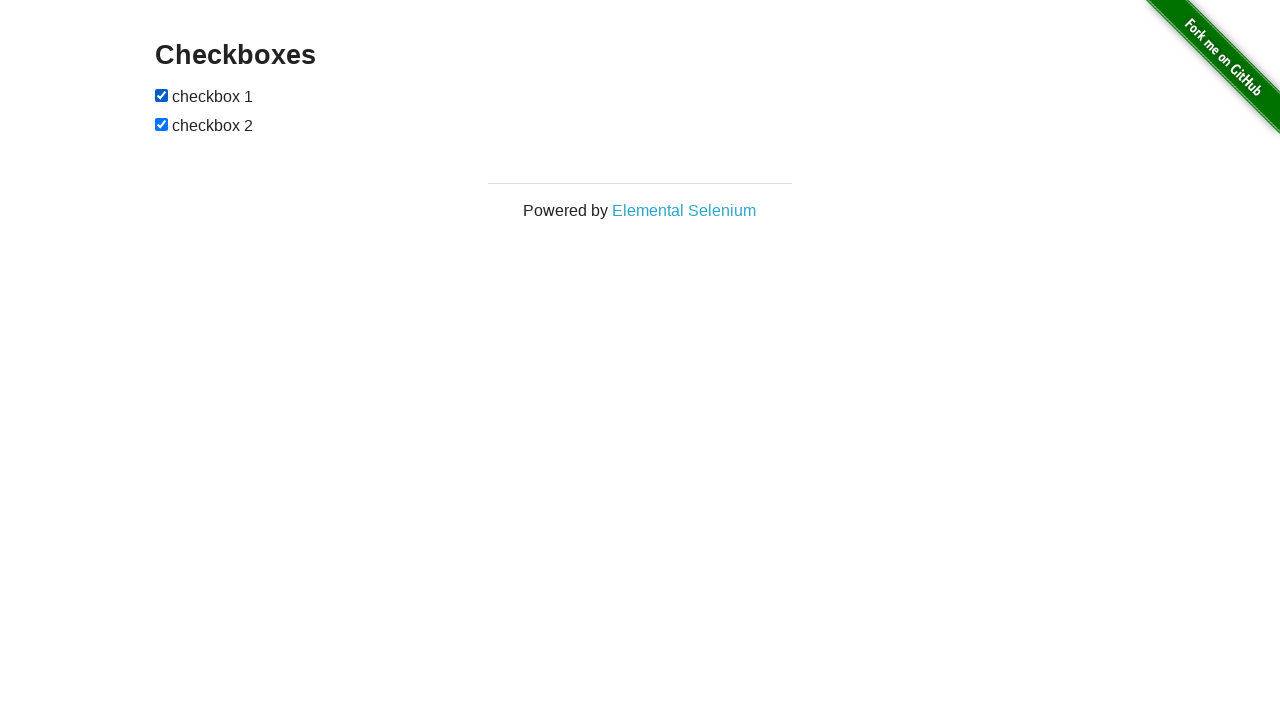

Asserted that the first checkbox is now checked after clicking
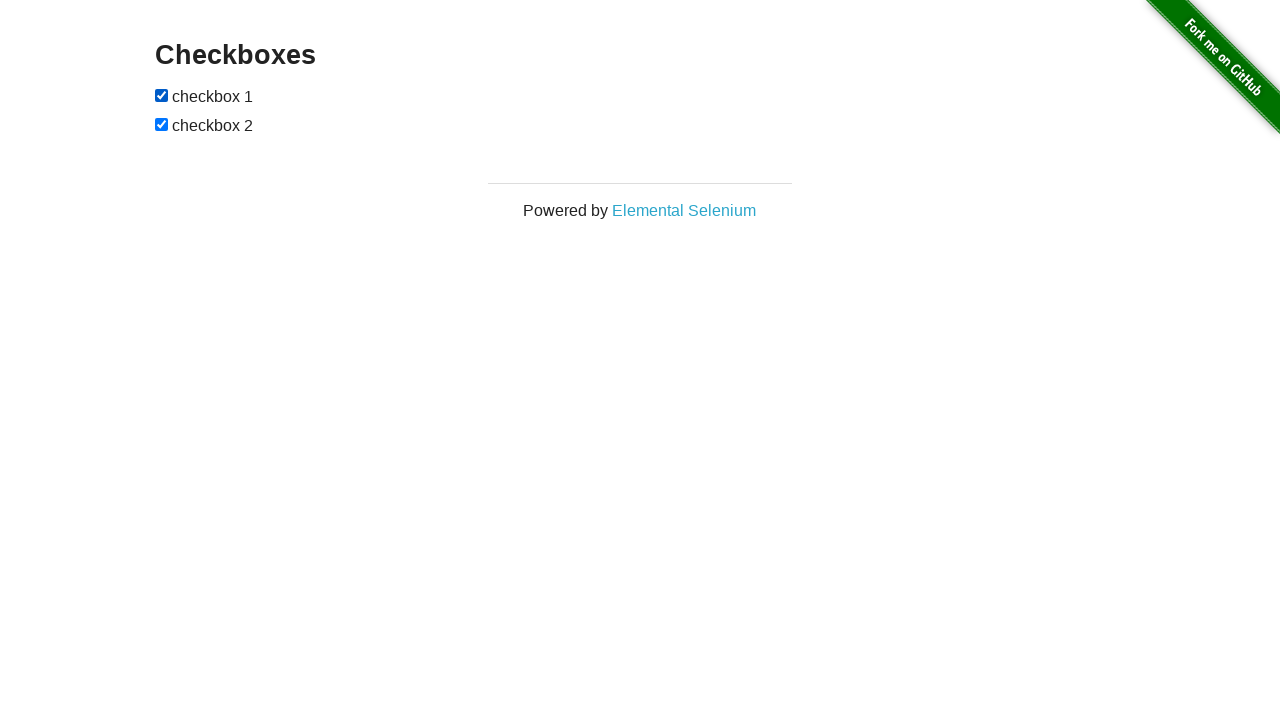

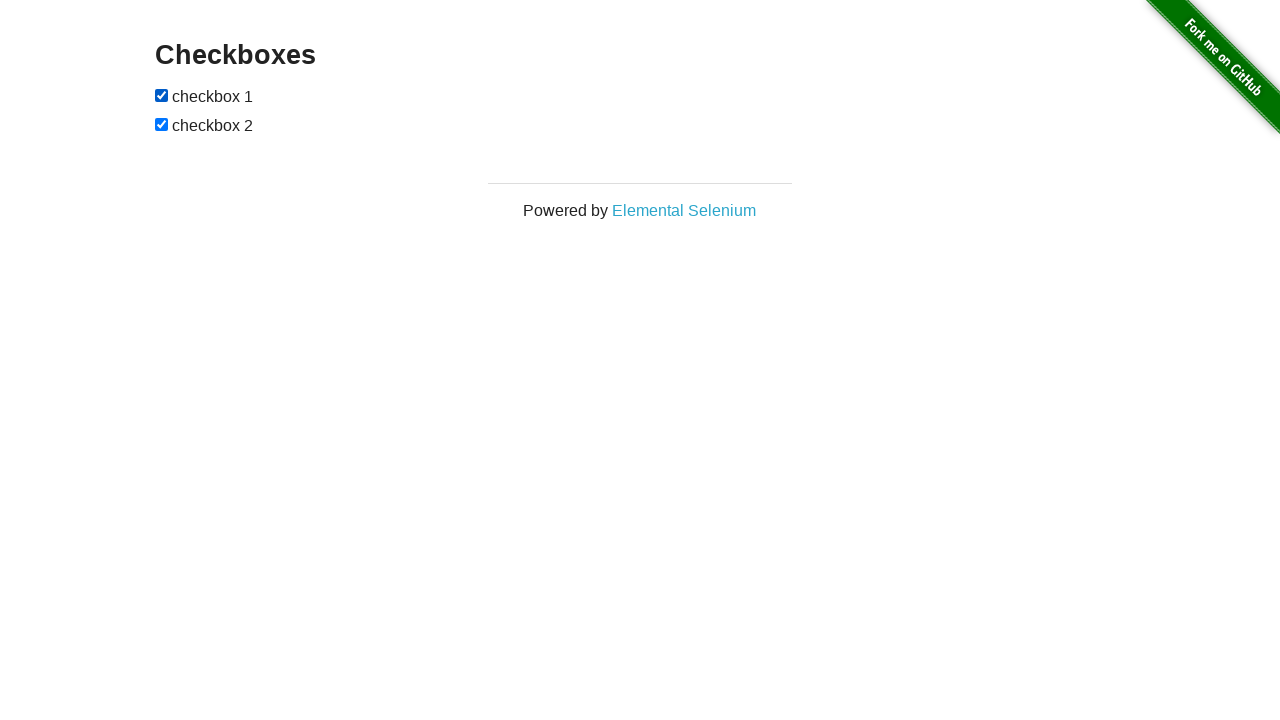